Tests opening the Login modal by clicking the Log in link in the navigation bar.

Starting URL: https://www.demoblaze.com/

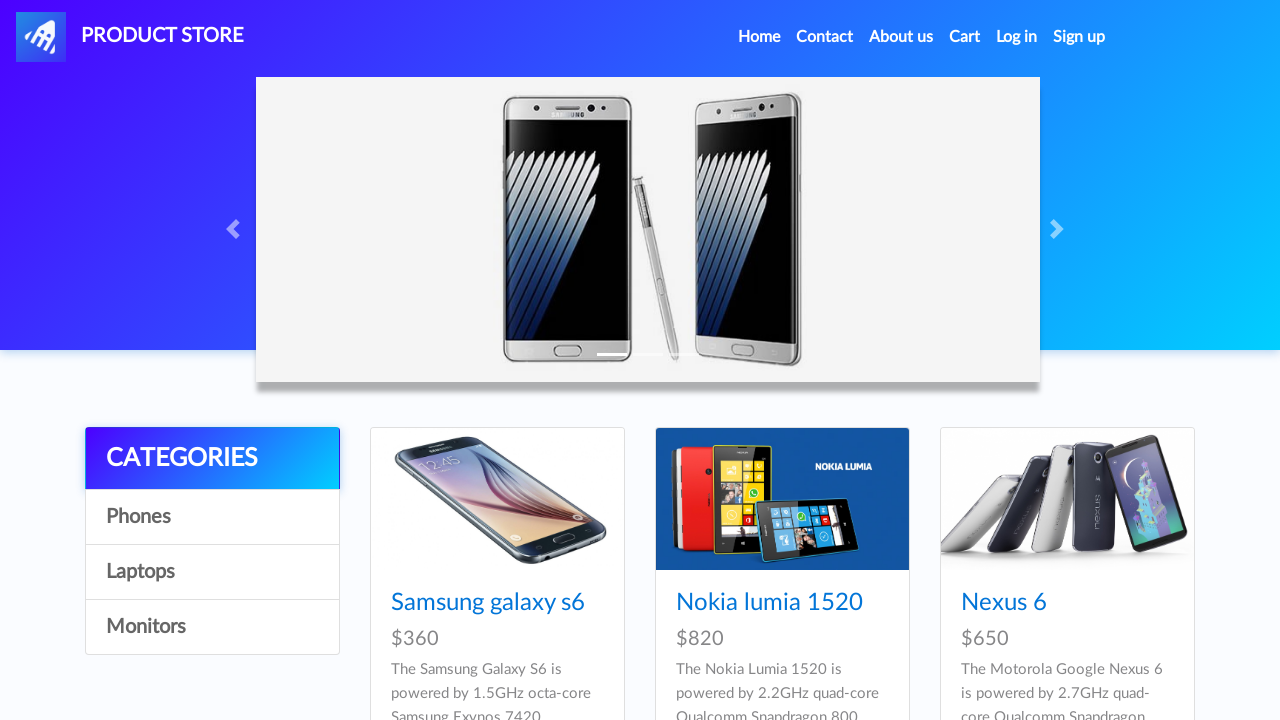

Navigated to https://www.demoblaze.com/
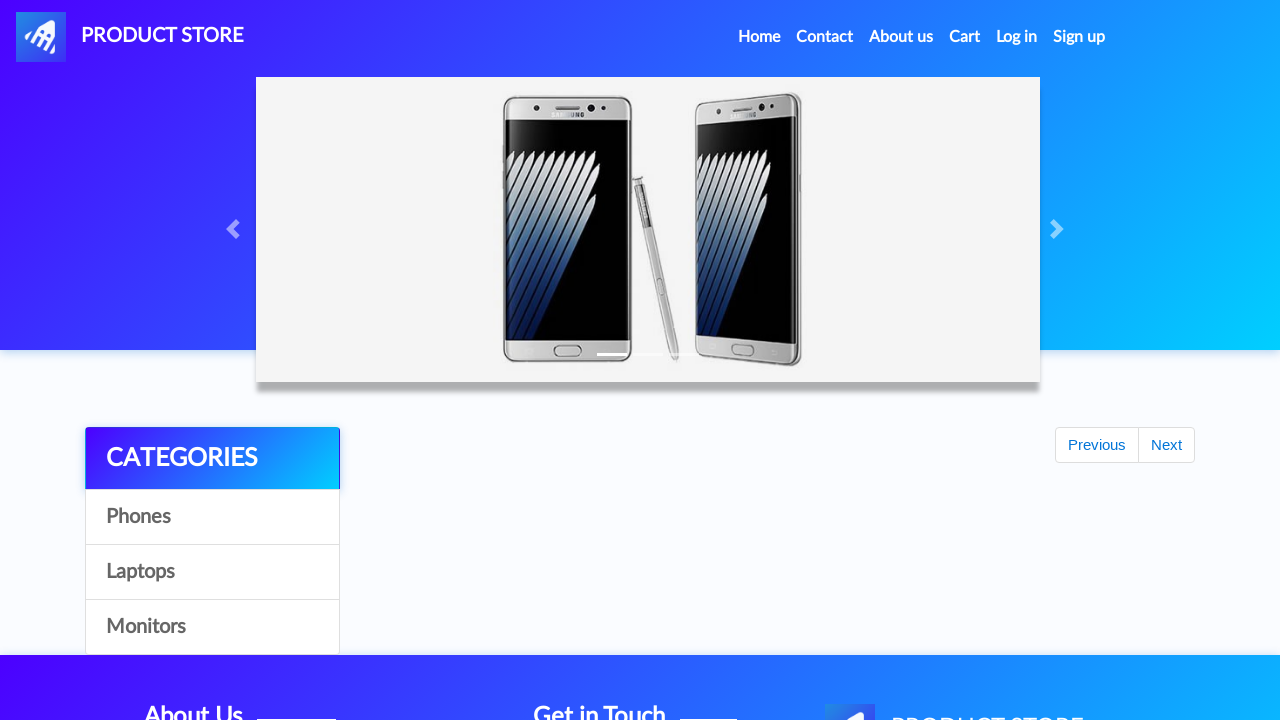

Clicked Log in link in navigation bar to open Login modal at (1017, 37) on internal:role=link[name="Log in"i]
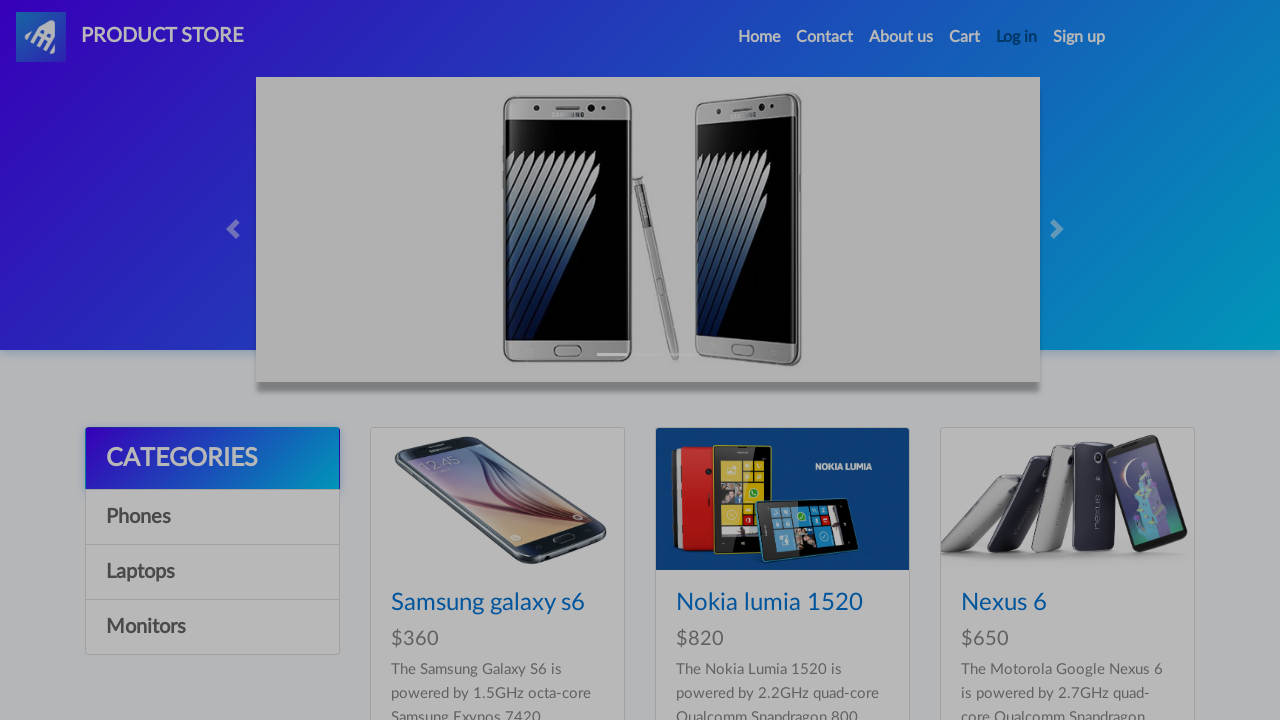

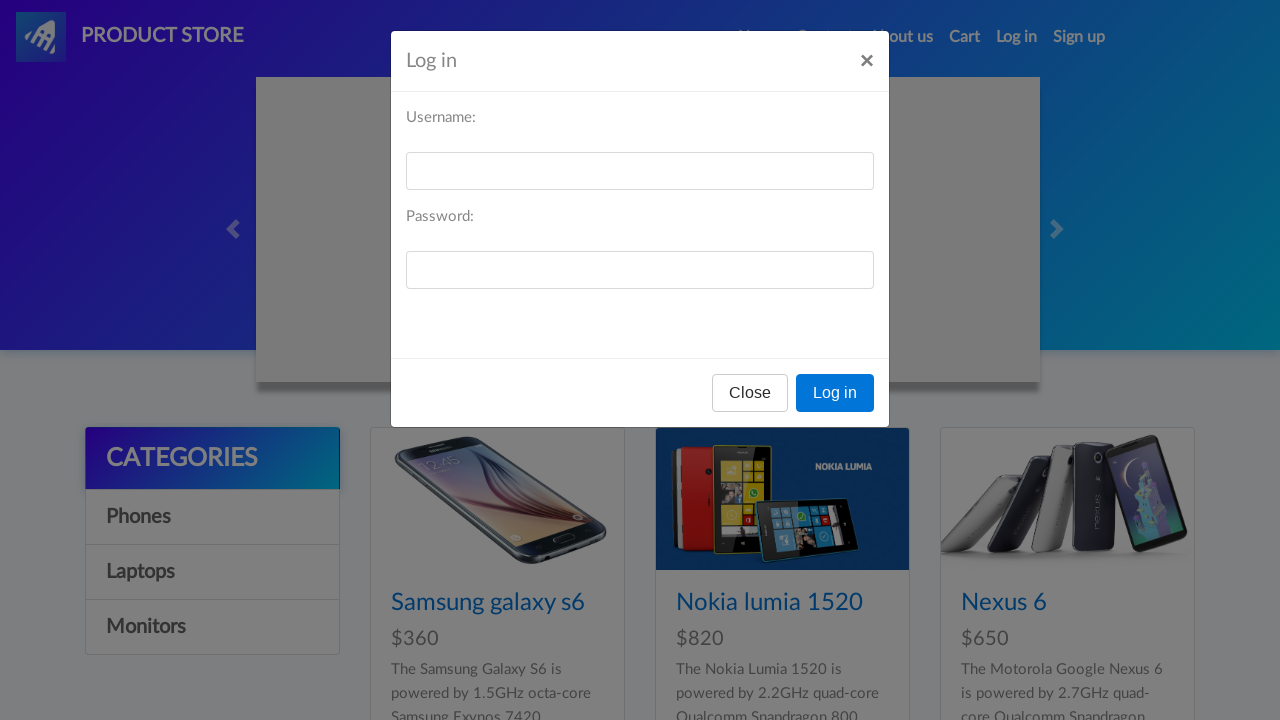